Demonstrates retrieving CSS property values from a web element by locating a login button and extracting its font-size CSS value.

Starting URL: https://opensource-demo.orangehrmlive.com/web/index.php/auth/login

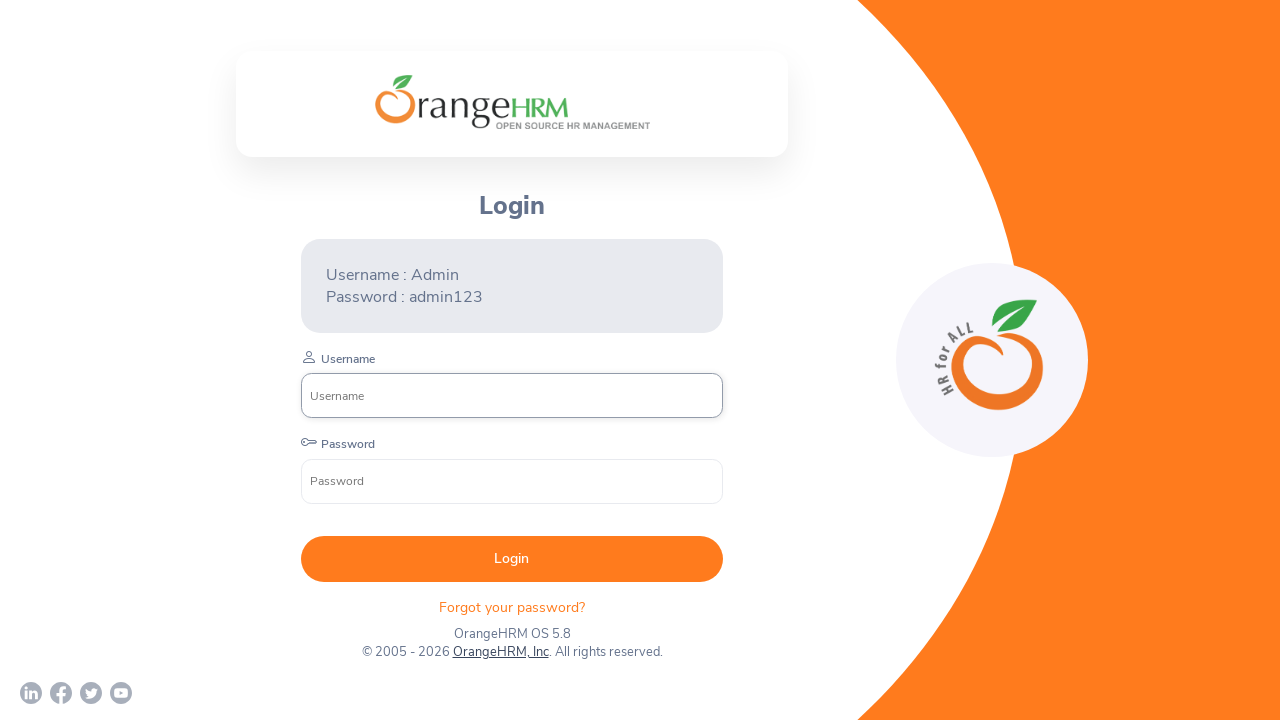

Located and waited for login button to be available
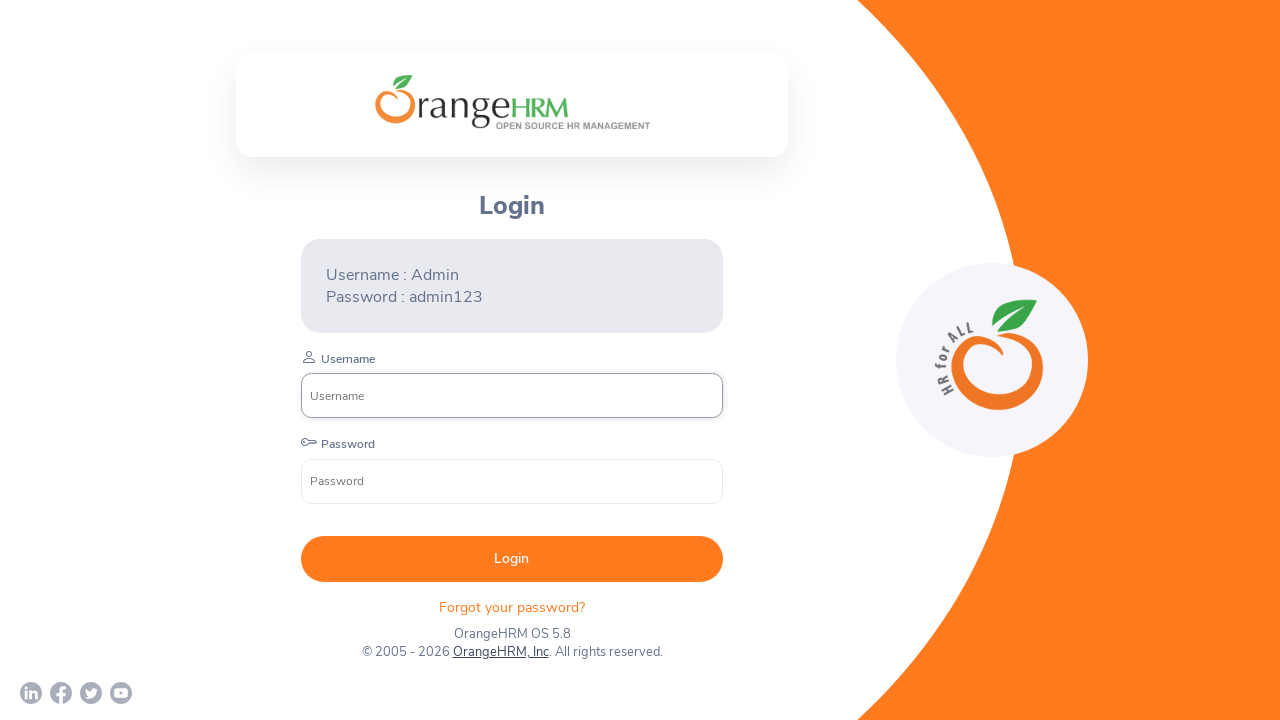

Retrieved CSS font-size property value: 14px
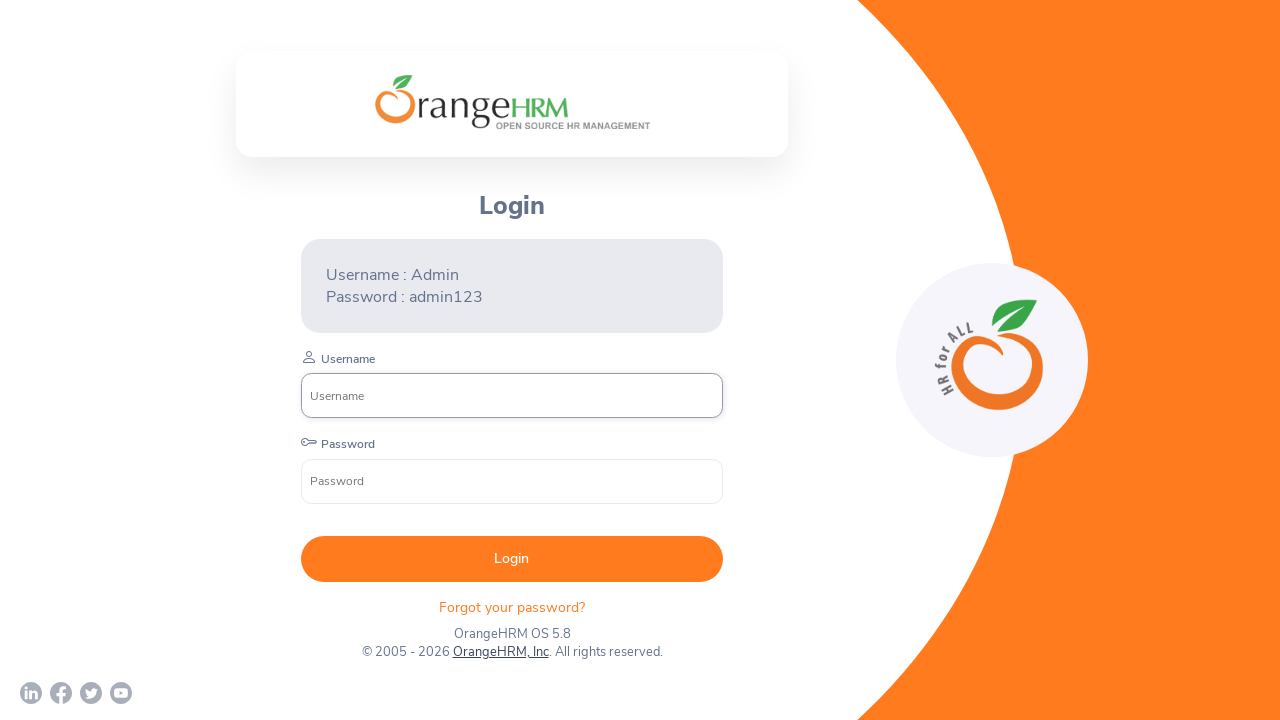

Printed font size result: 14px
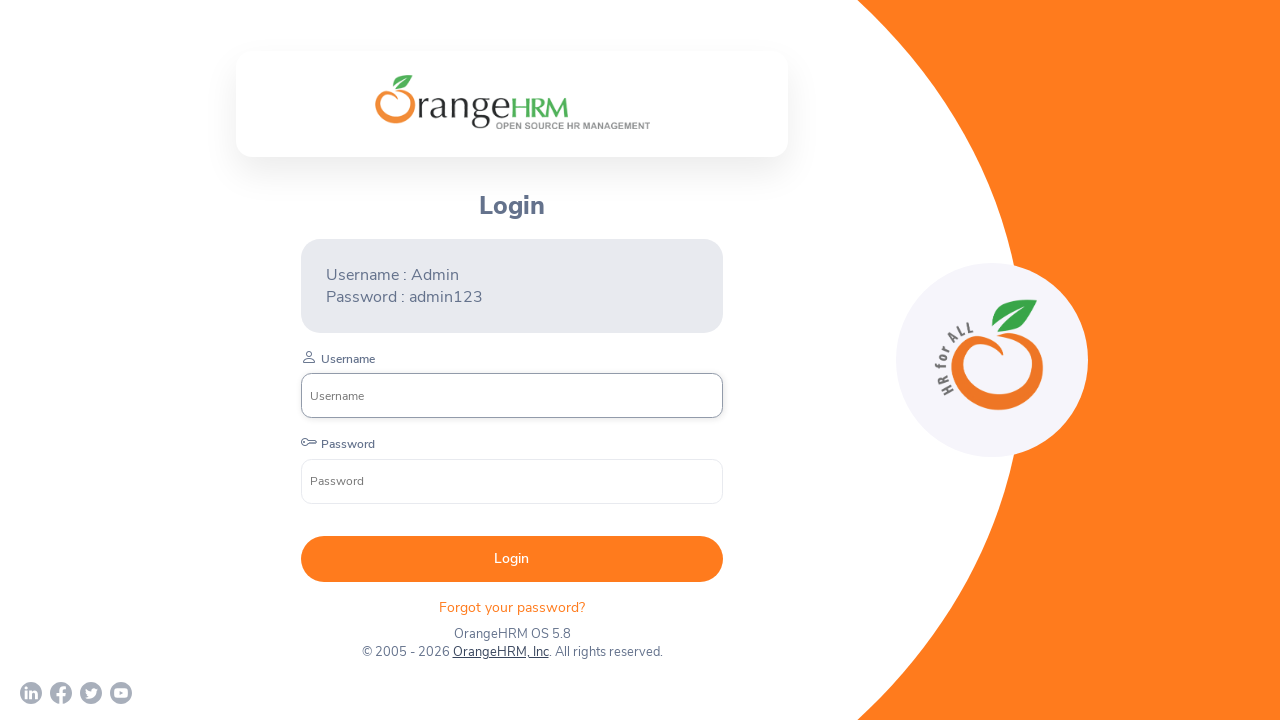

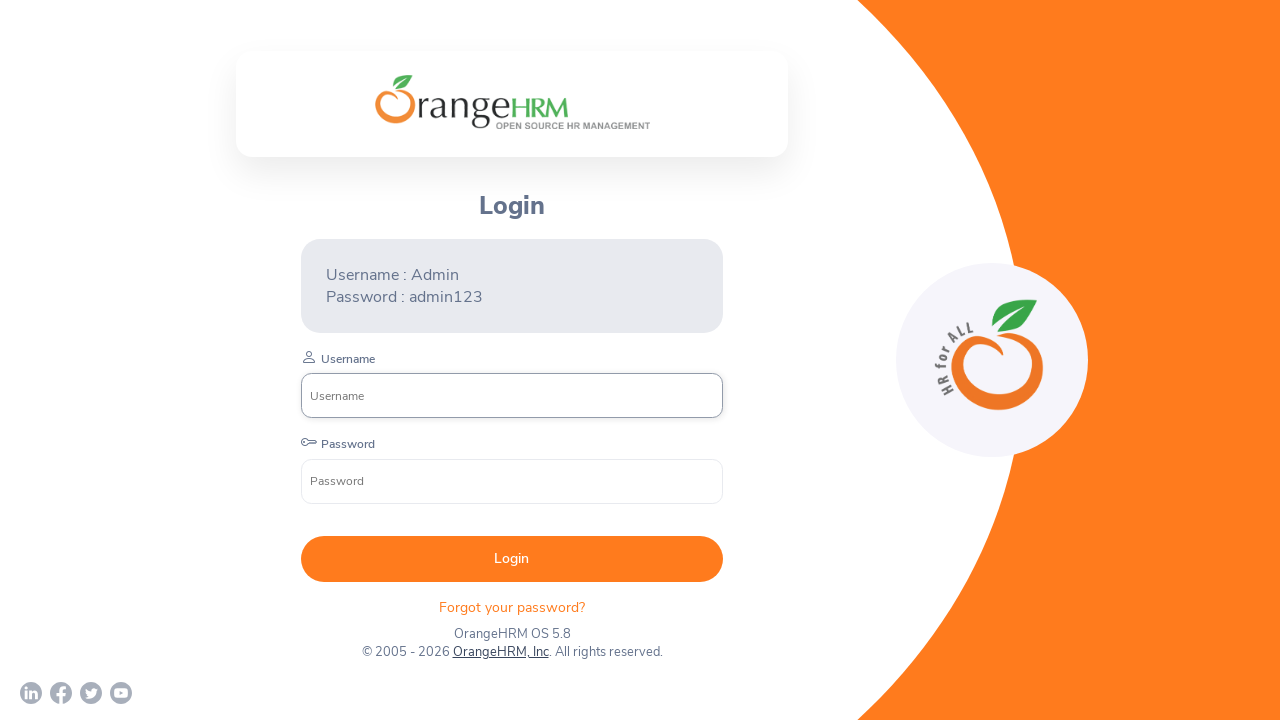